Fills out a text box form with user information and submits it, then verifies the submitted data is displayed correctly

Starting URL: https://demoqa.com/text-box

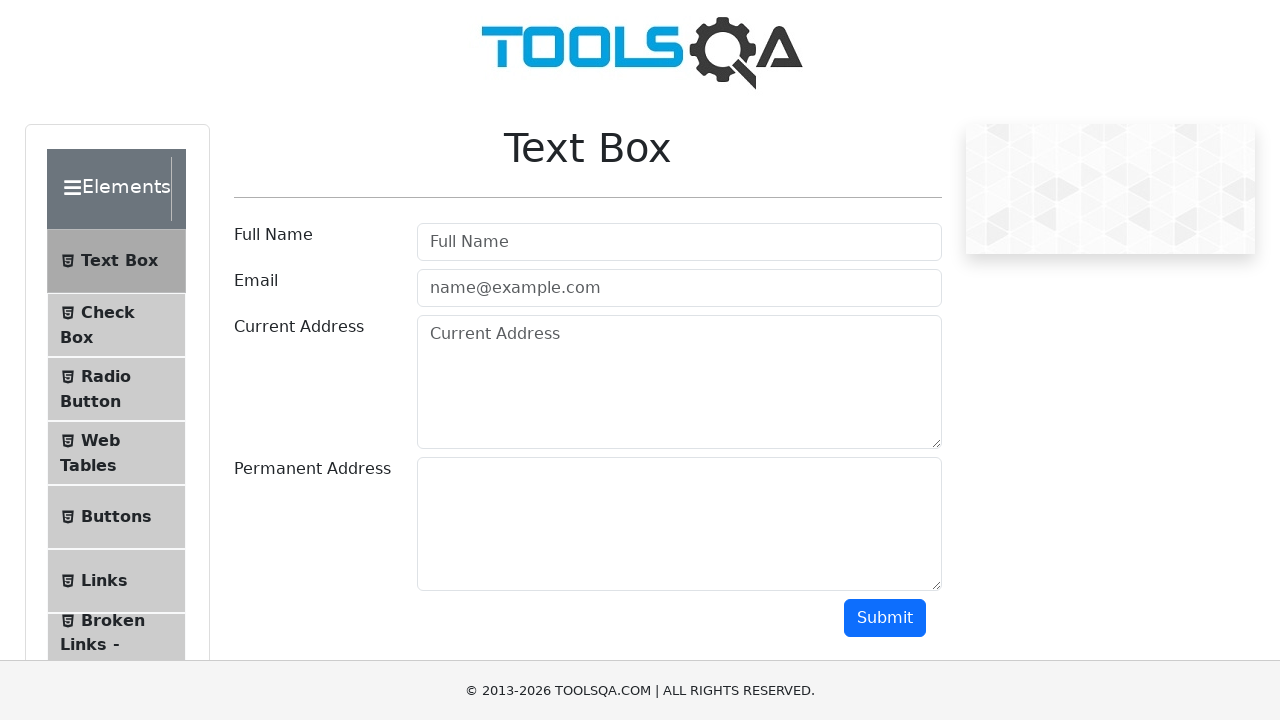

Filled userName field with 'John Smith' on [id="userName"]
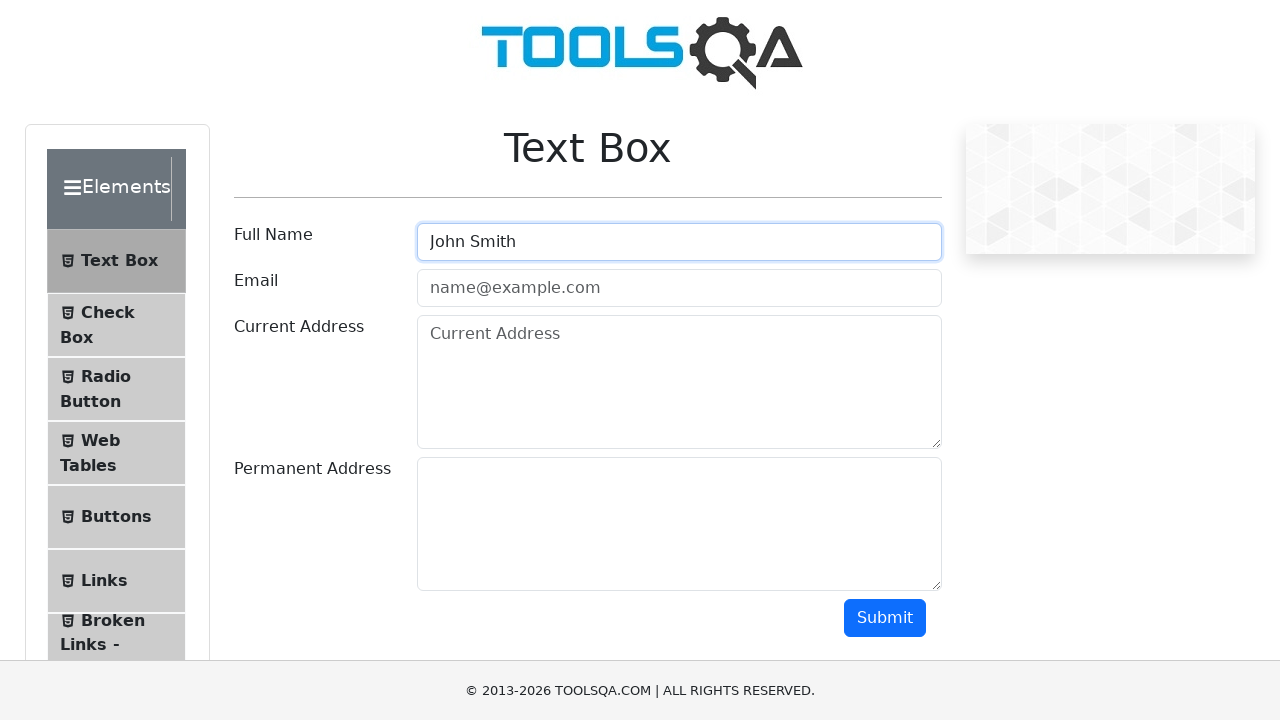

Filled userEmail field with 'test_user@example.com' on [id="userEmail"]
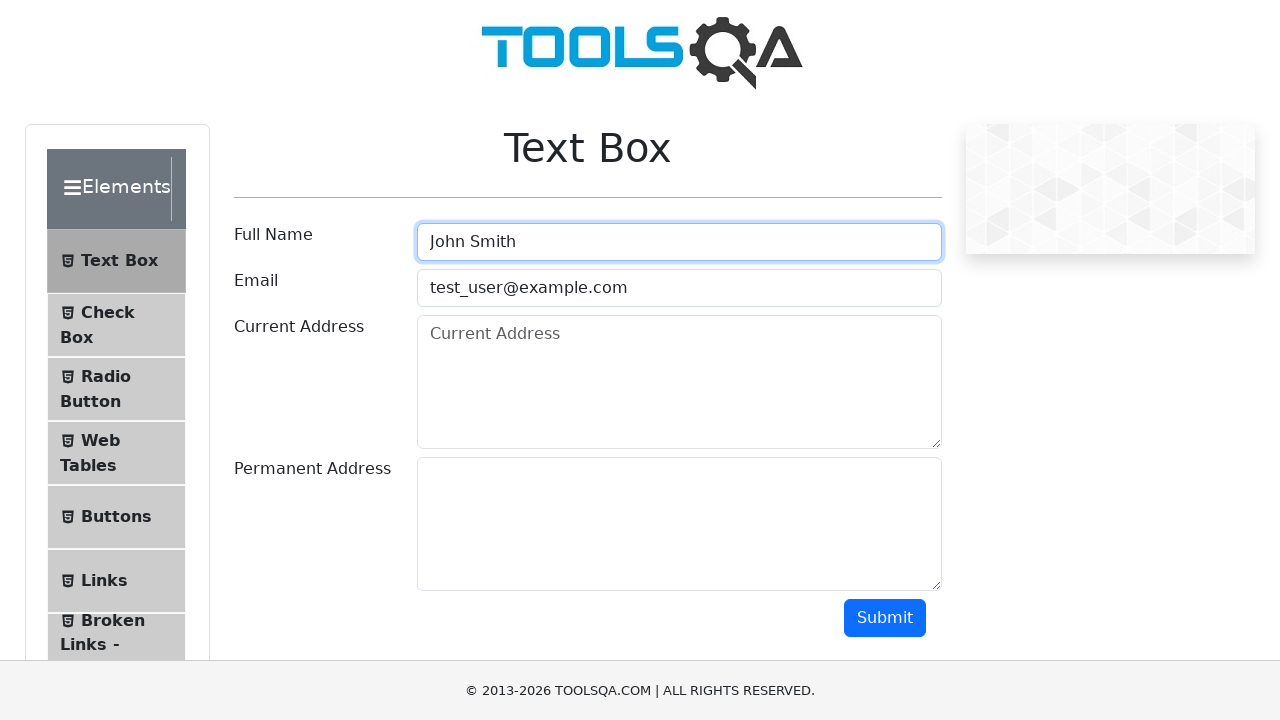

Filled currentAddress field with '123 Main Street' on [id="currentAddress"]
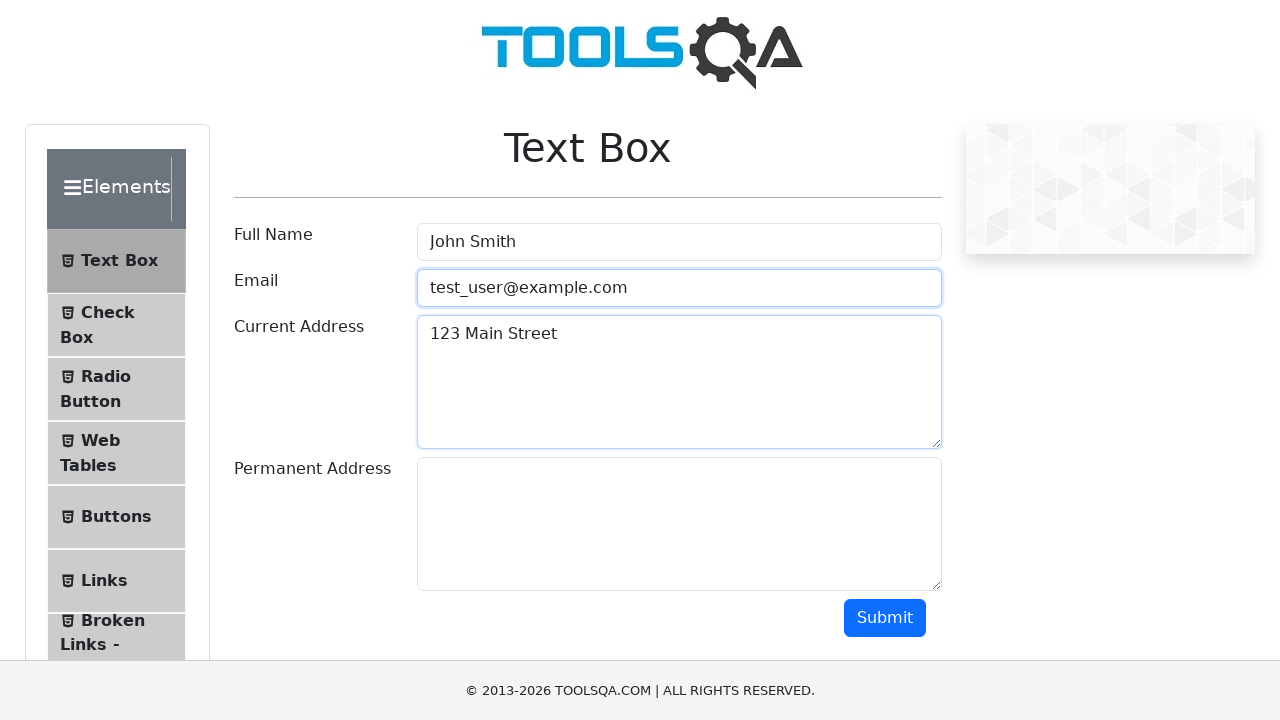

Filled permanentAddress field with '456 Oak Avenue' on [id="permanentAddress"]
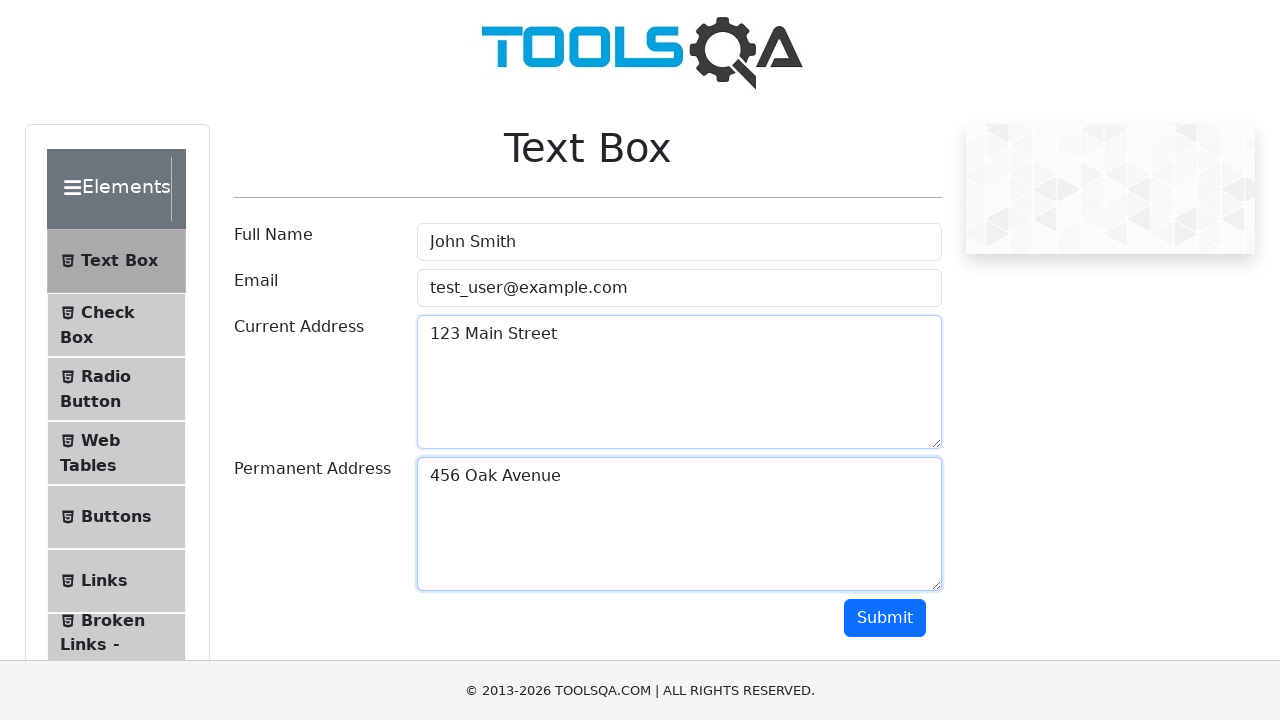

Scrolled to submit button
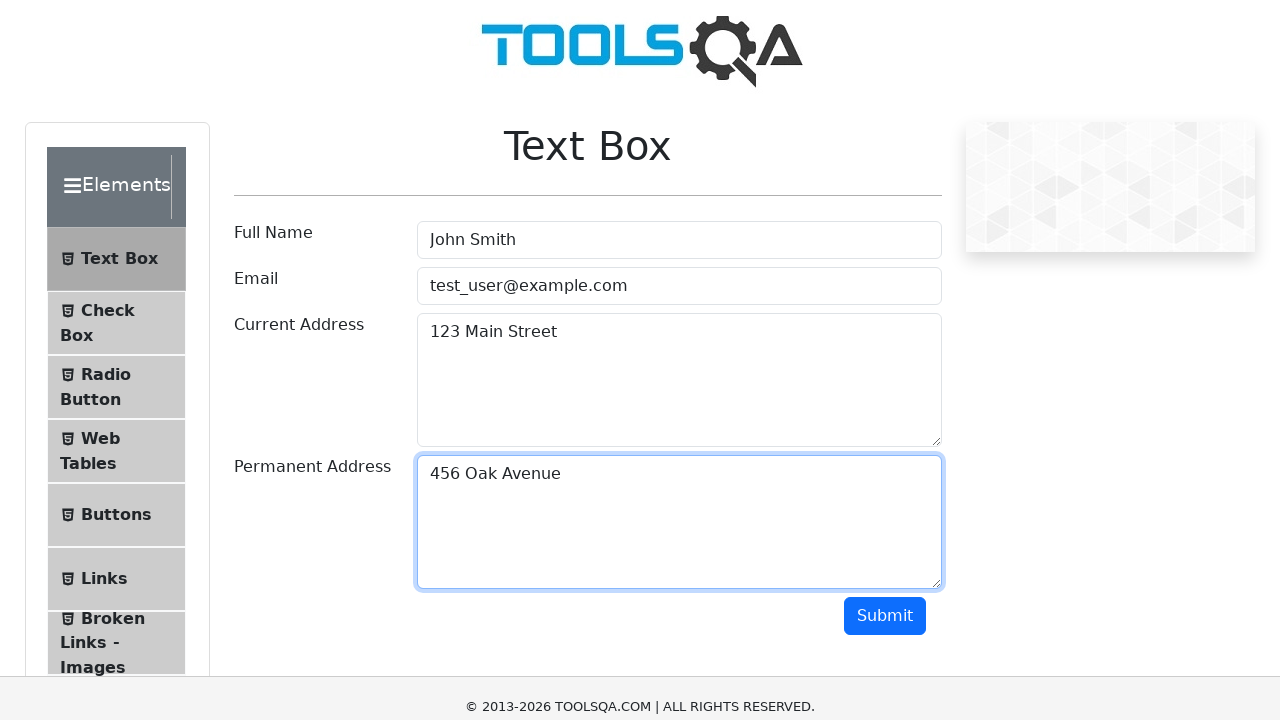

Clicked submit button to submit the form at (885, 19) on [id="submit"]
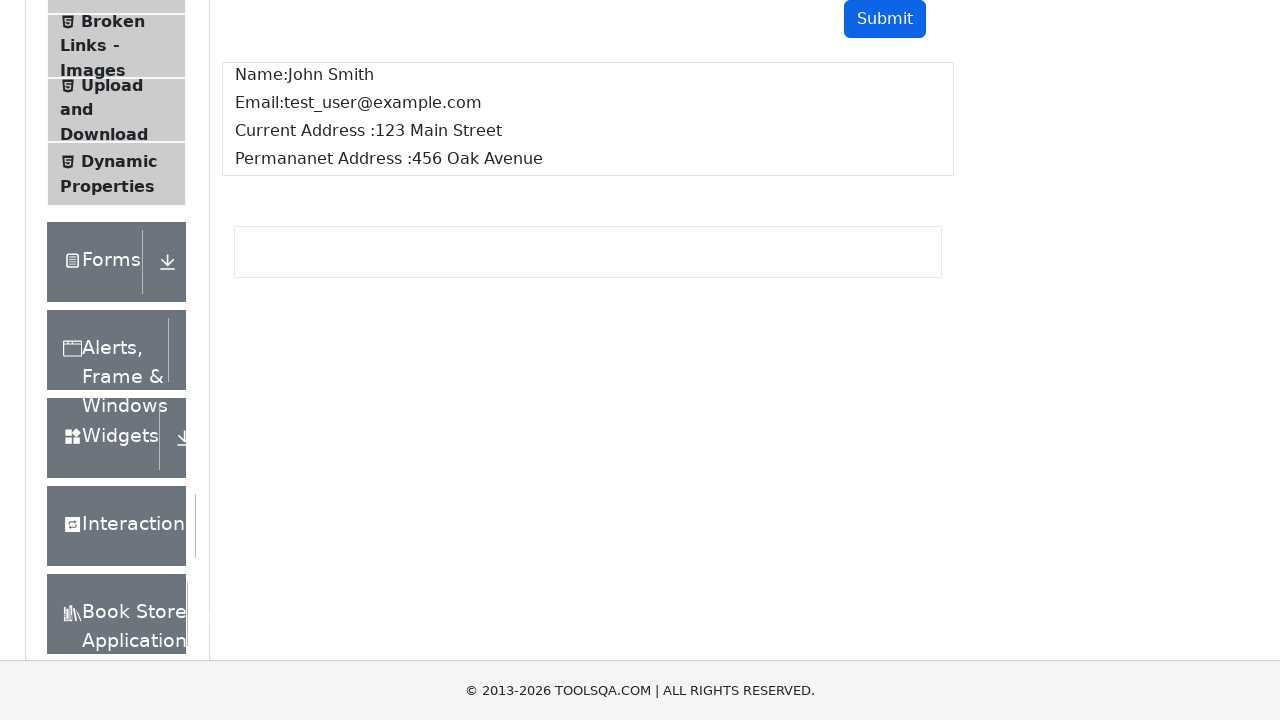

Form submission results loaded
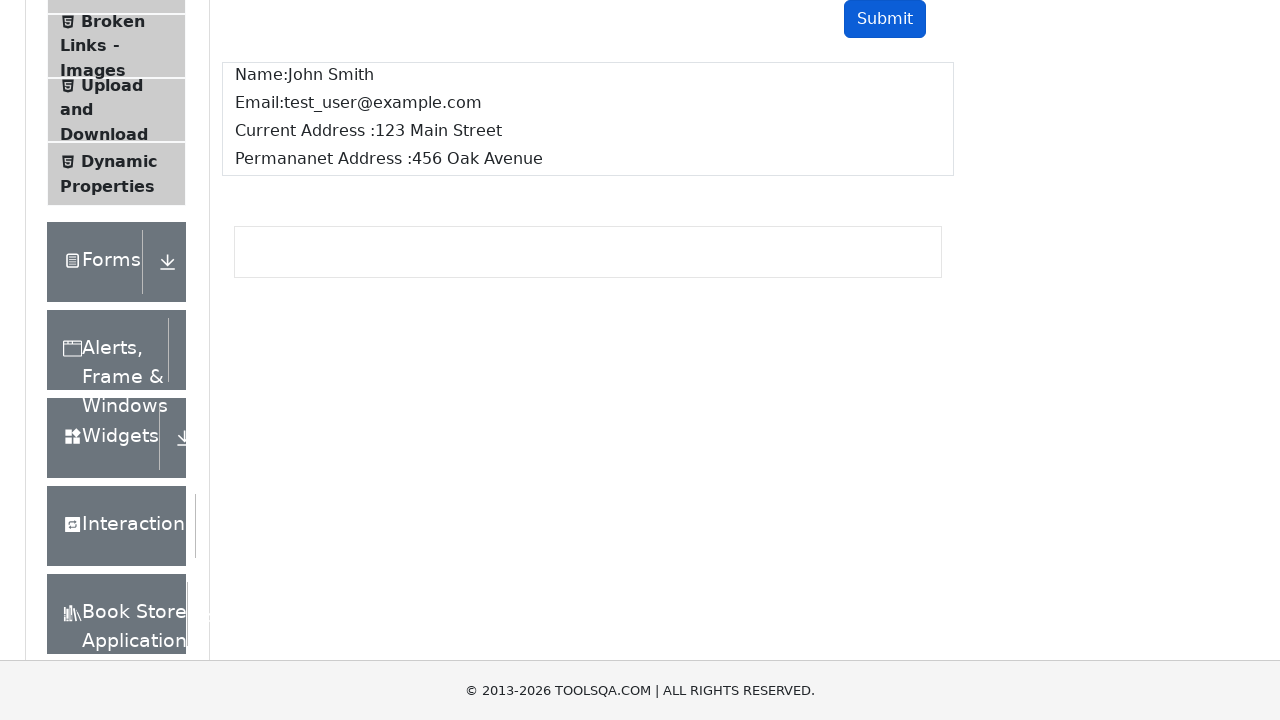

Verified 'John Smith' appears in output name field
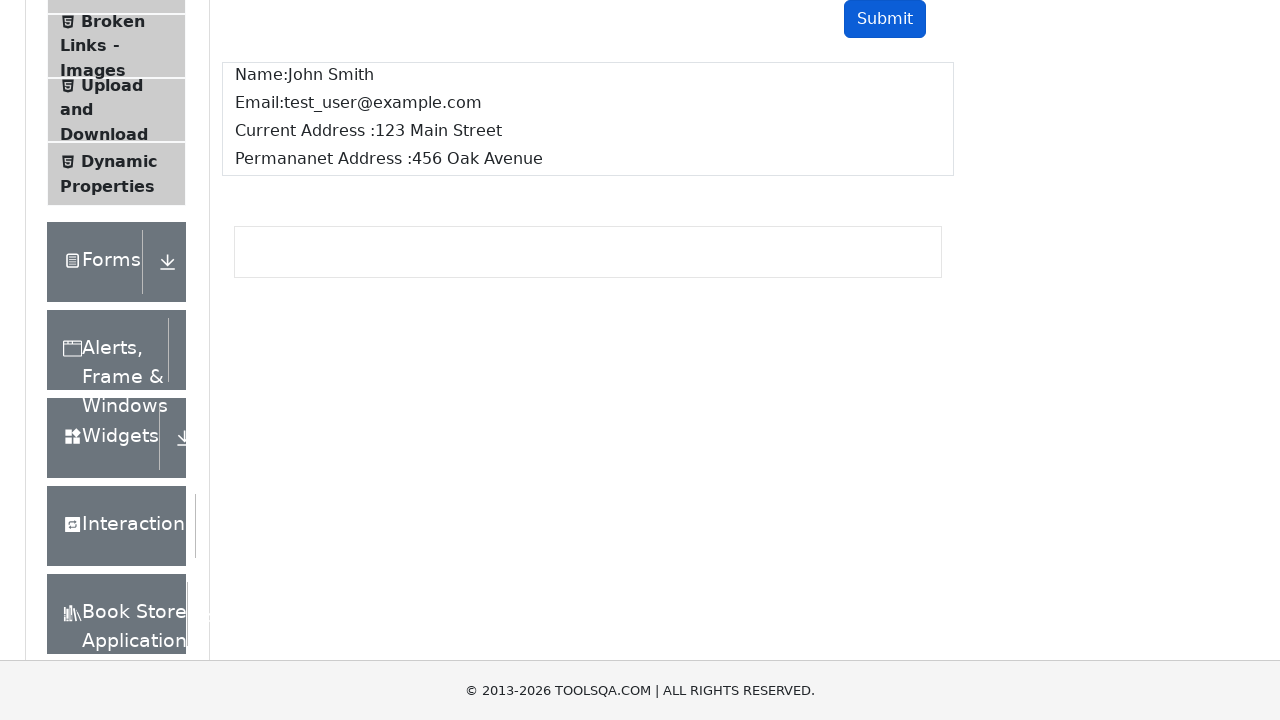

Verified 'test_user@example.com' appears in output email field
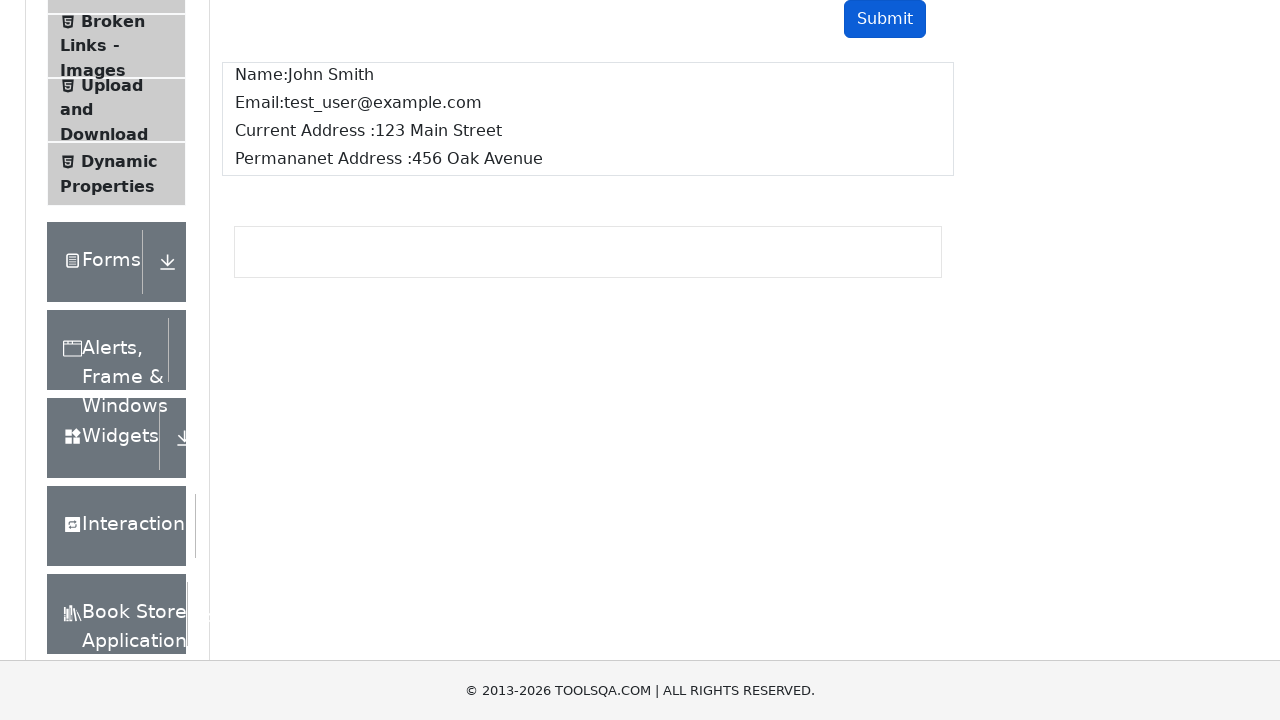

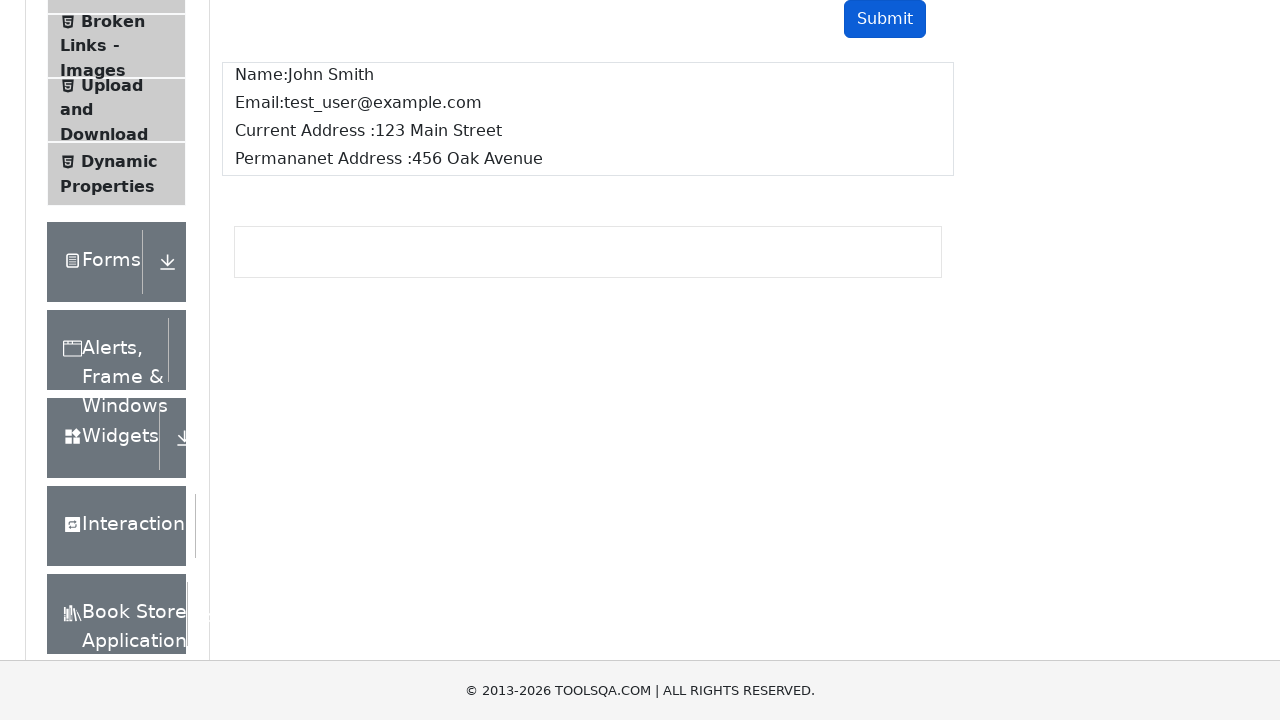